Tests double-click mouse action by switching to an iframe and double-clicking a button that triggers a JavaScript function

Starting URL: https://www.w3schools.com/tags/tryit.asp?filename=tryhtml5_ev_ondblclick

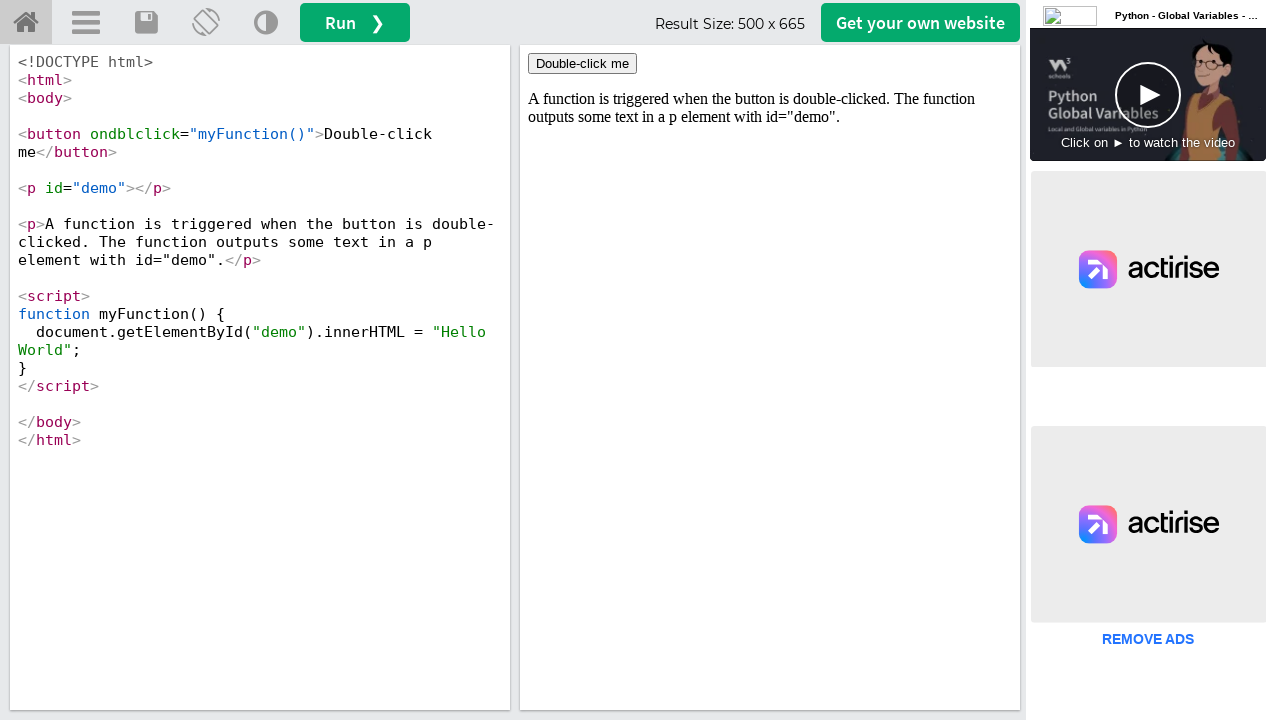

Located iframe#iframeResult containing the test content
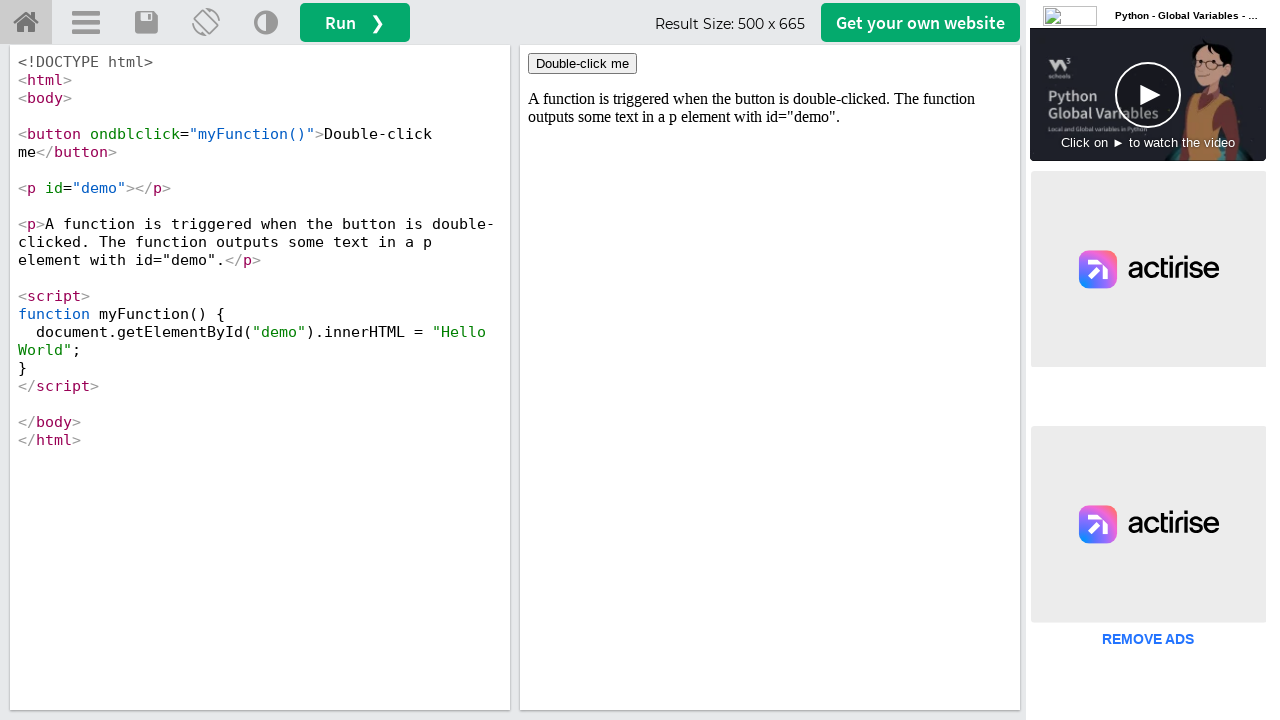

Double-clicked button with ondblclick event to trigger myFunction() at (582, 64) on iframe#iframeResult >> internal:control=enter-frame >> button[ondblclick='myFunc
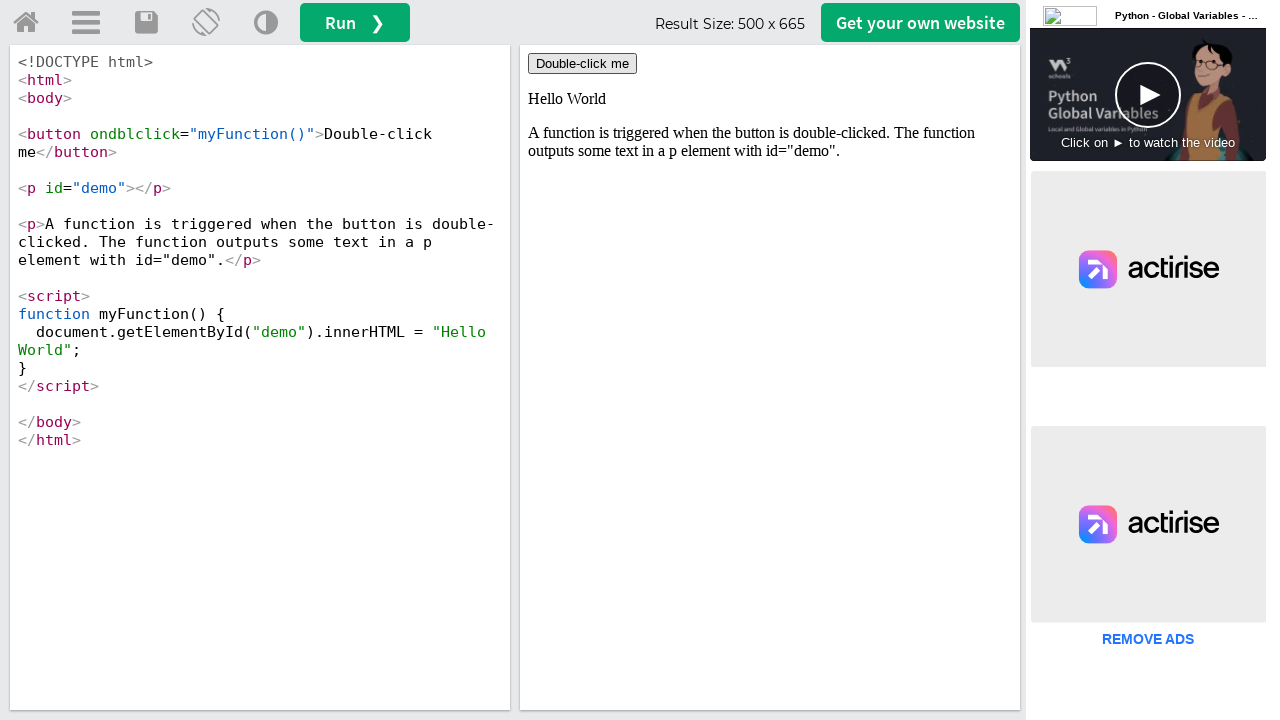

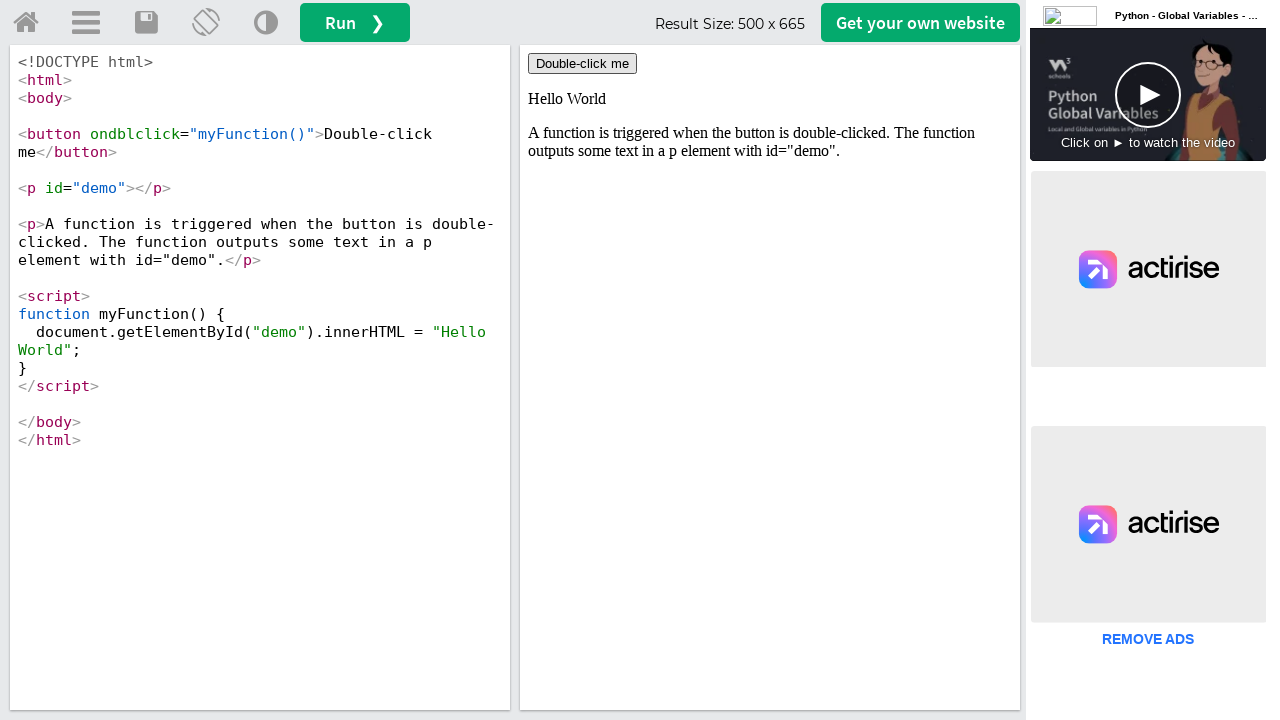